Tests right-click context menu functionality by right-clicking on a designated area, verifying and dismissing the alert, then clicking a link that opens in a new tab and verifying the page content.

Starting URL: https://the-internet.herokuapp.com/context_menu

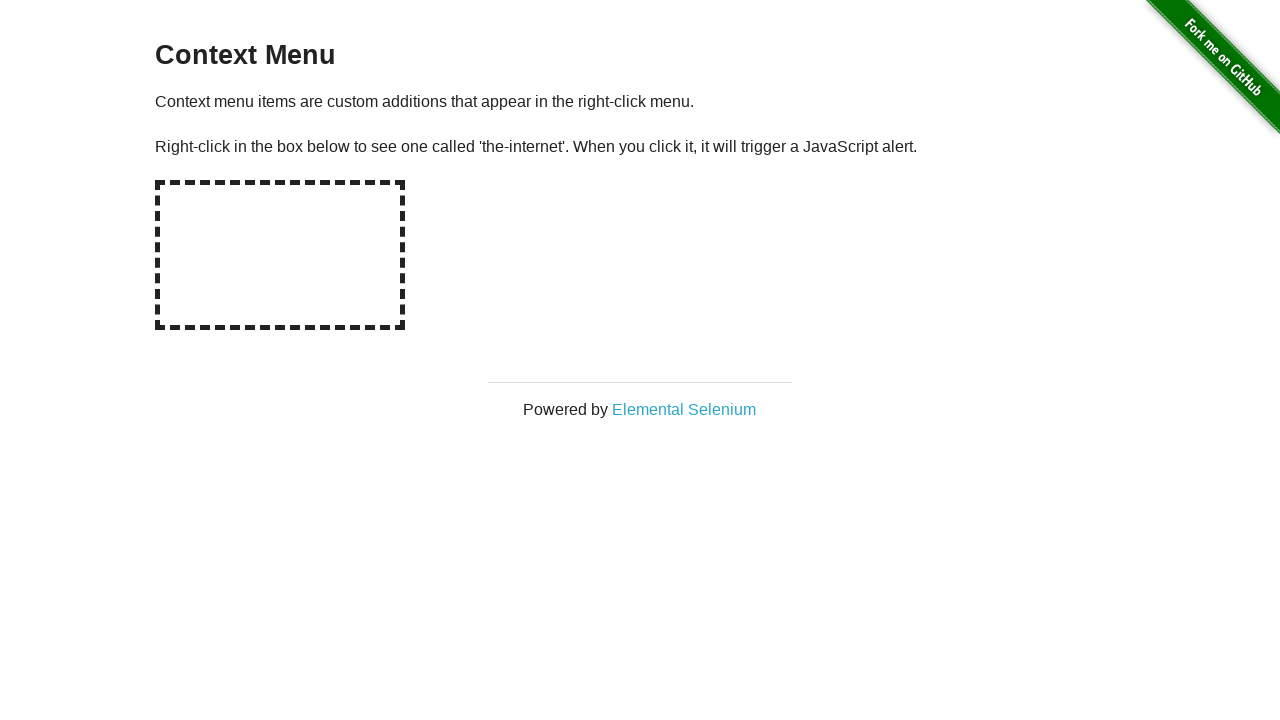

Right-clicked on hot-spot area to trigger context menu at (280, 255) on #hot-spot
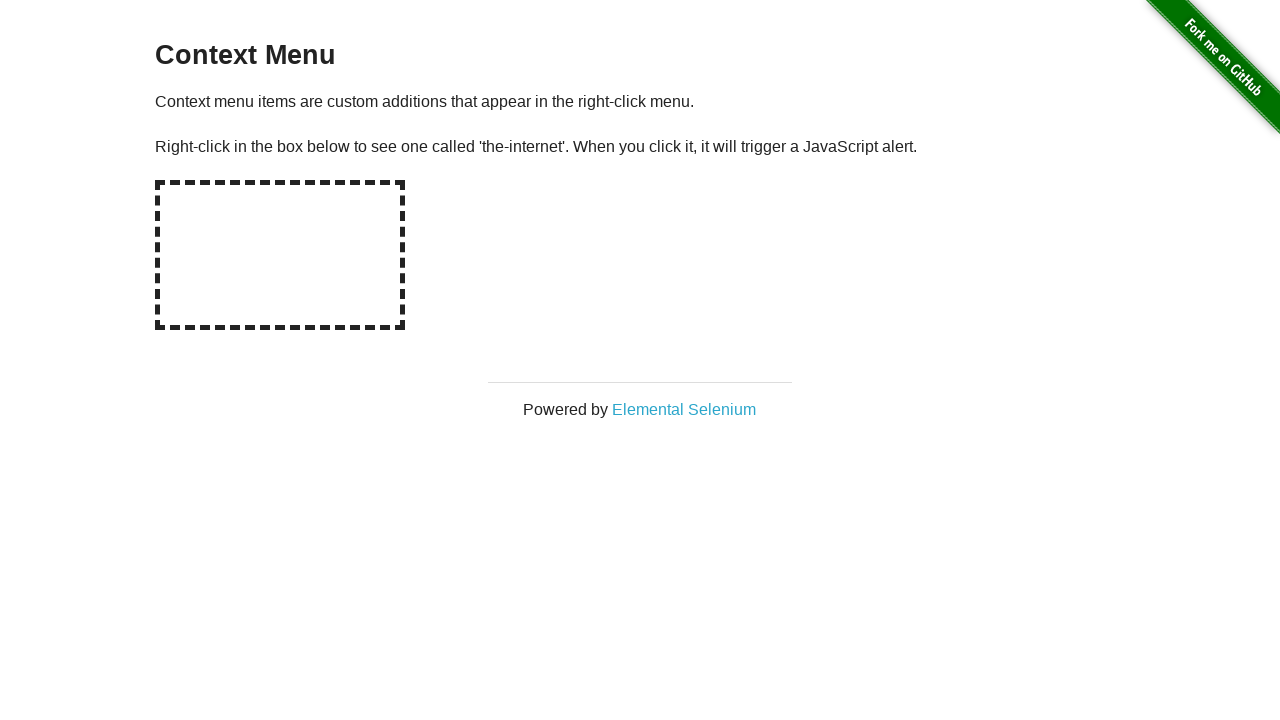

Right-clicked on hot-spot again to trigger alert dialog at (280, 255) on #hot-spot
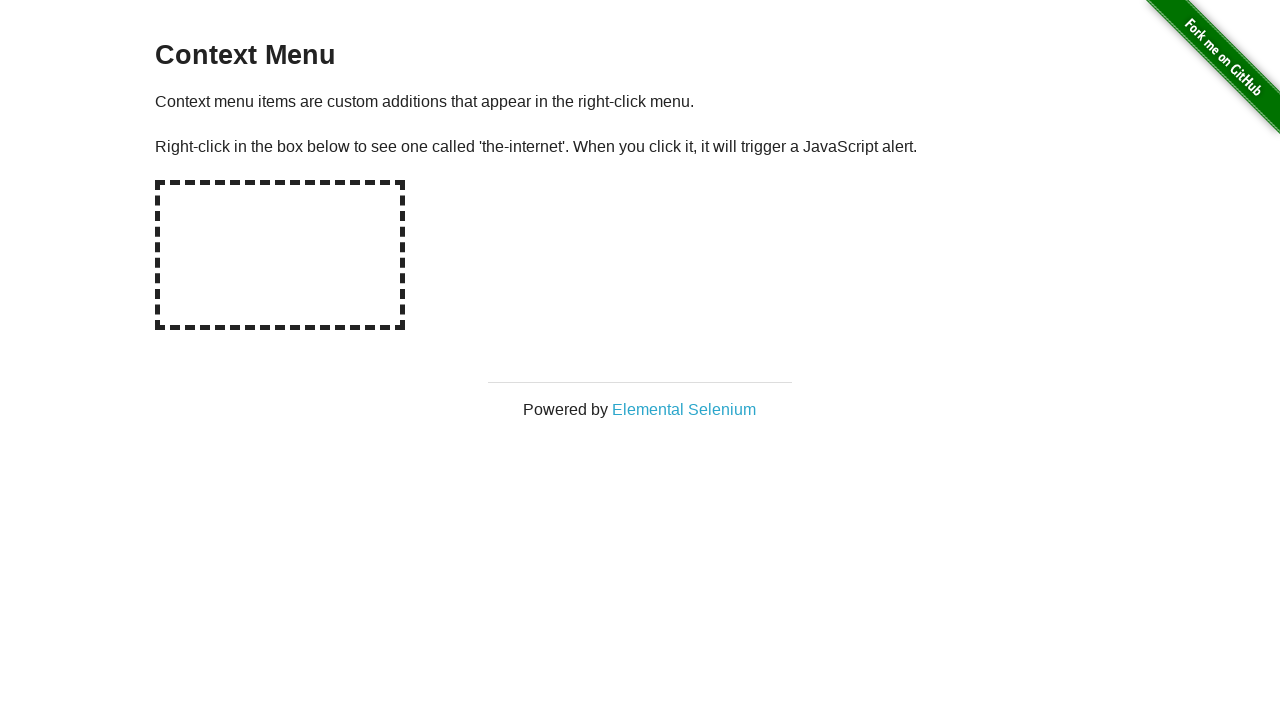

Waited for alert dialog to be processed
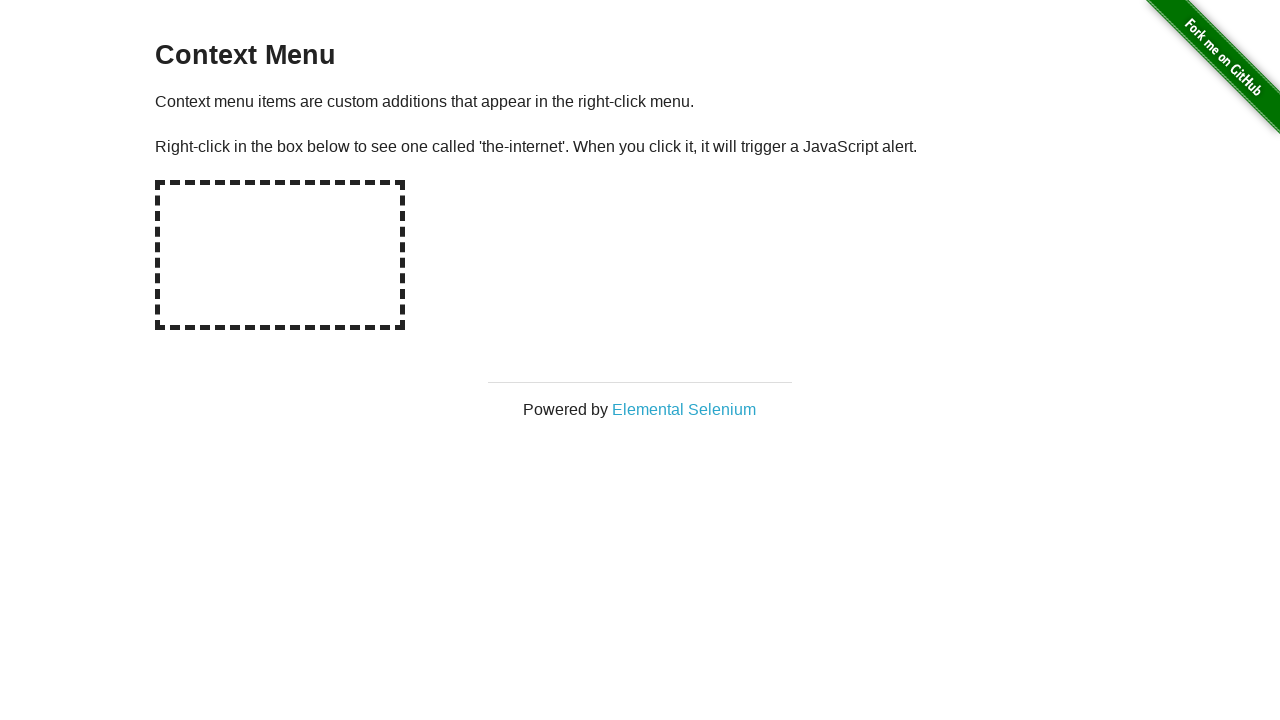

Verified alert message contains expected text 'You selected a context menu'
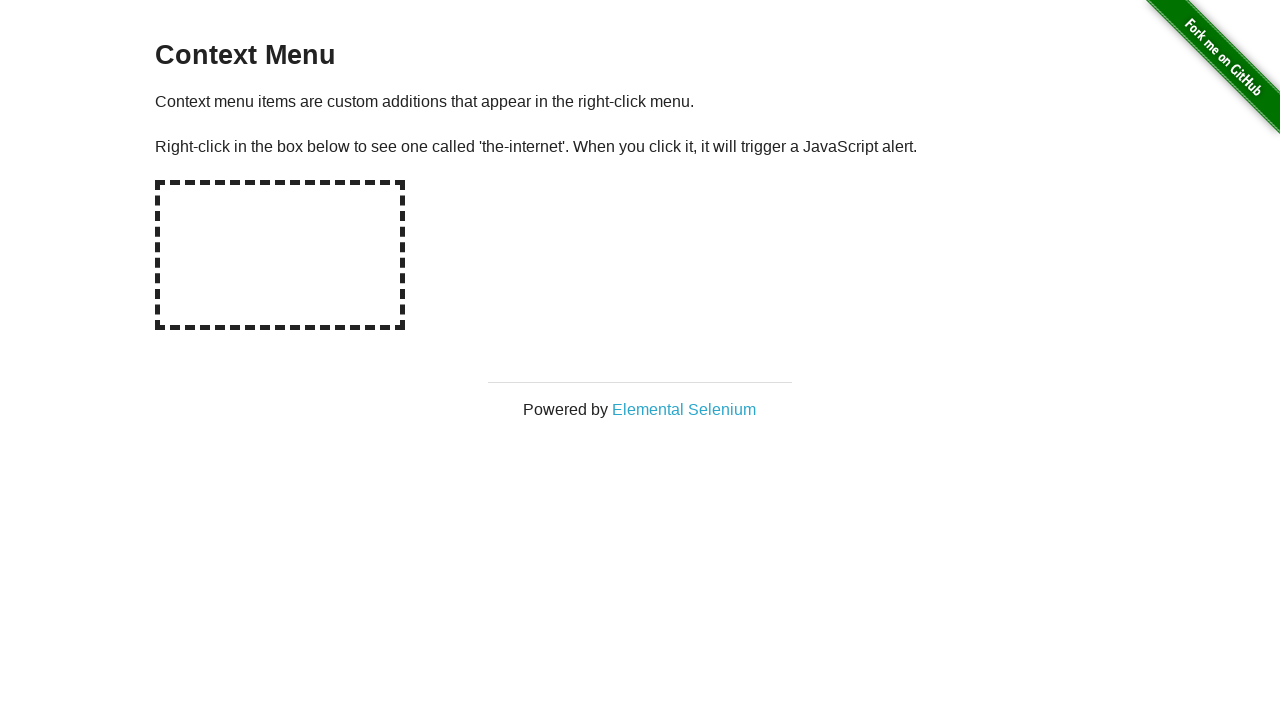

Clicked on 'Elemental Selenium' link to open new tab at (684, 409) on text=Elemental Selenium
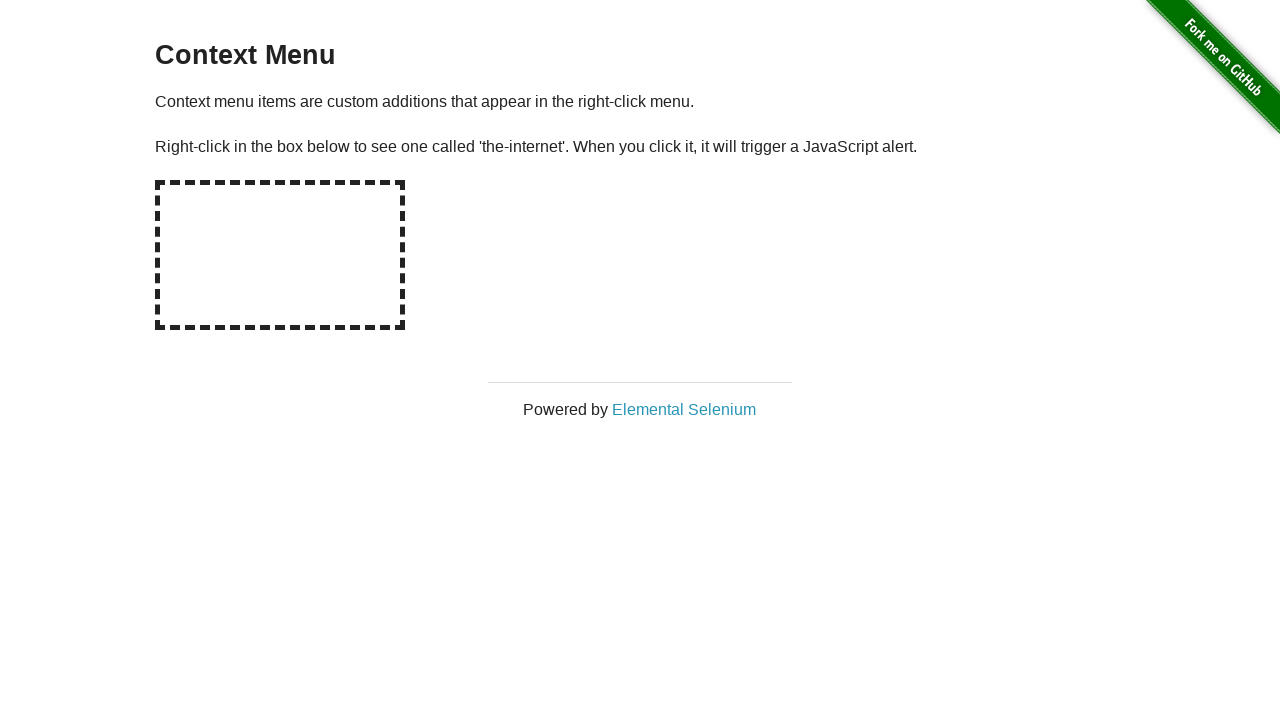

Obtained new page object from tab context
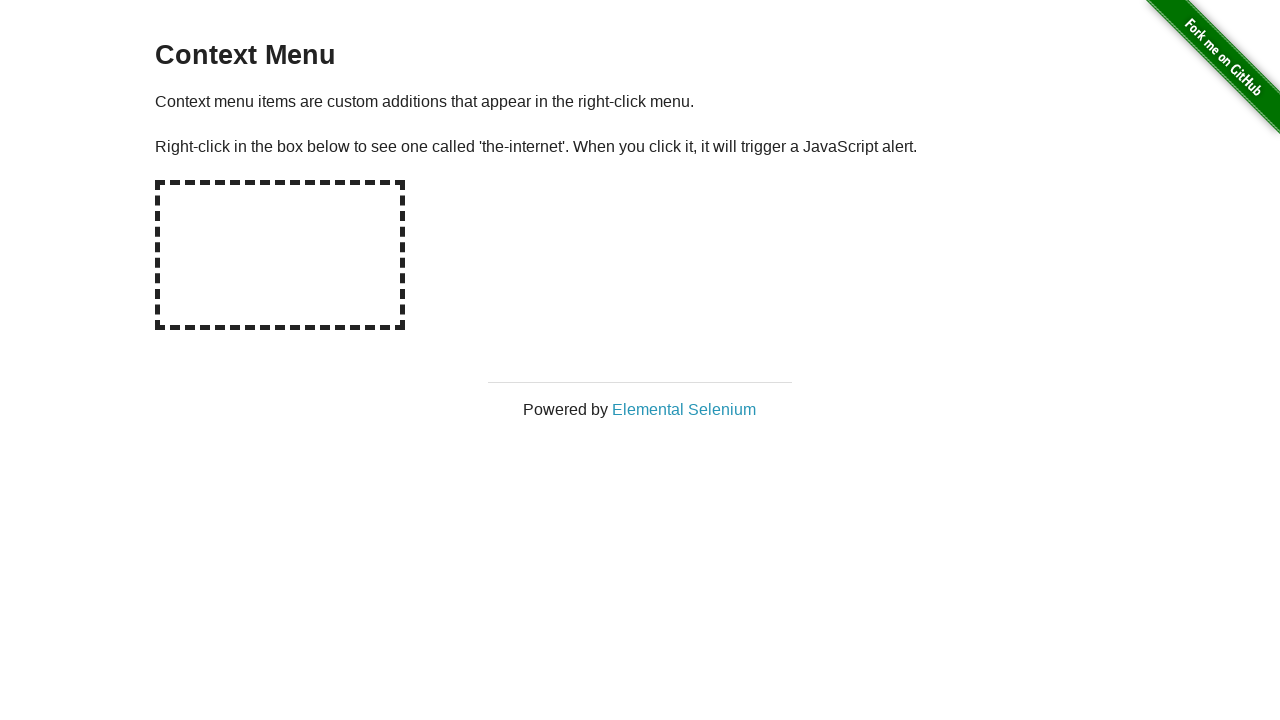

Waited for new page to fully load
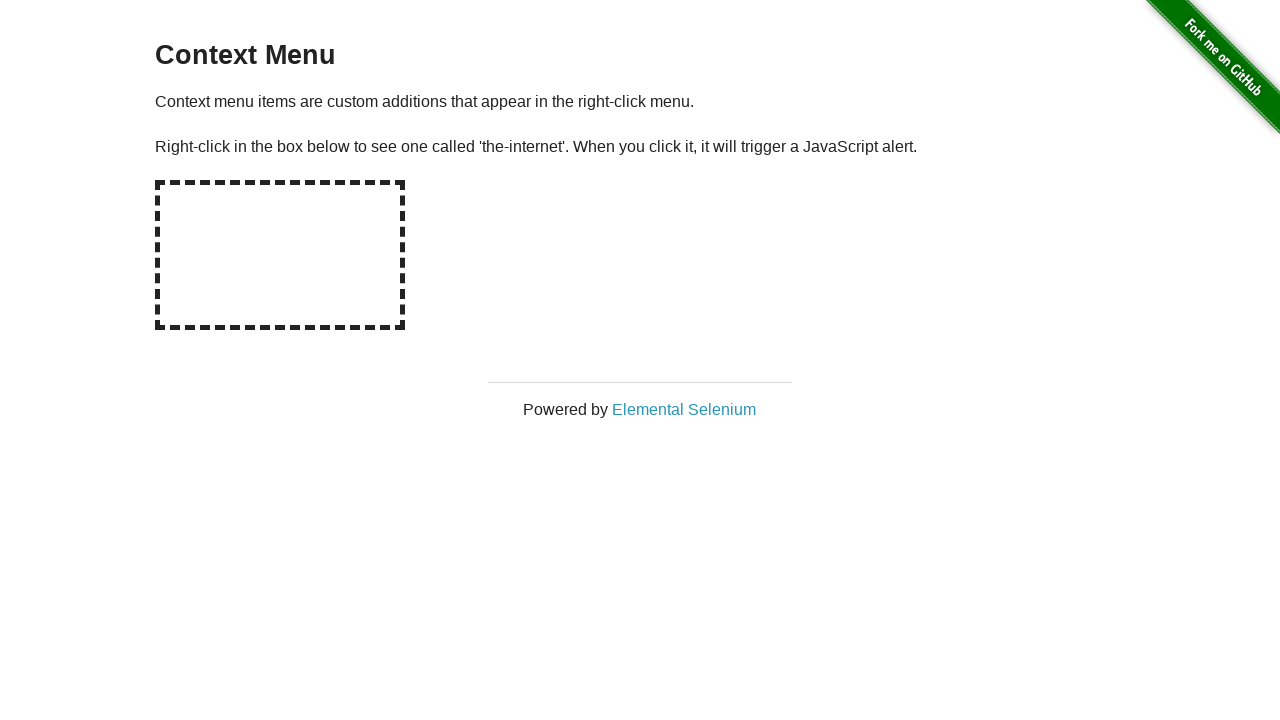

Verified h1 heading on new page contains 'Elemental Selenium'
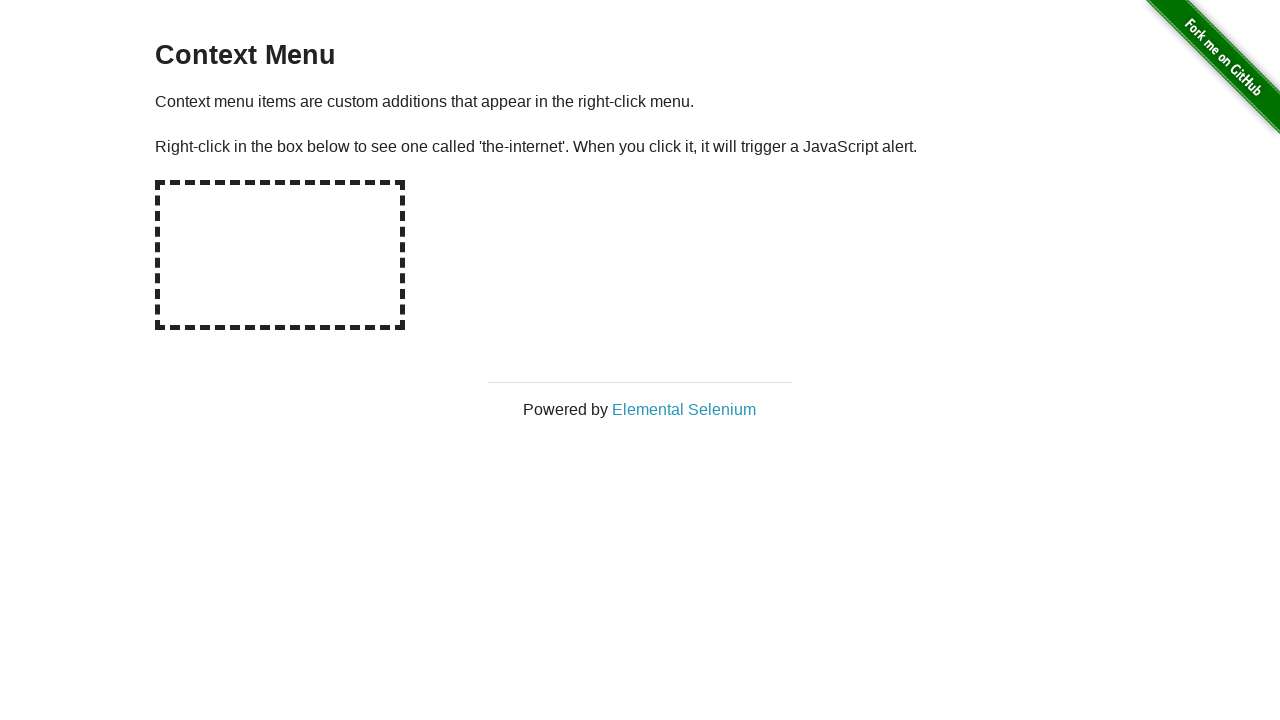

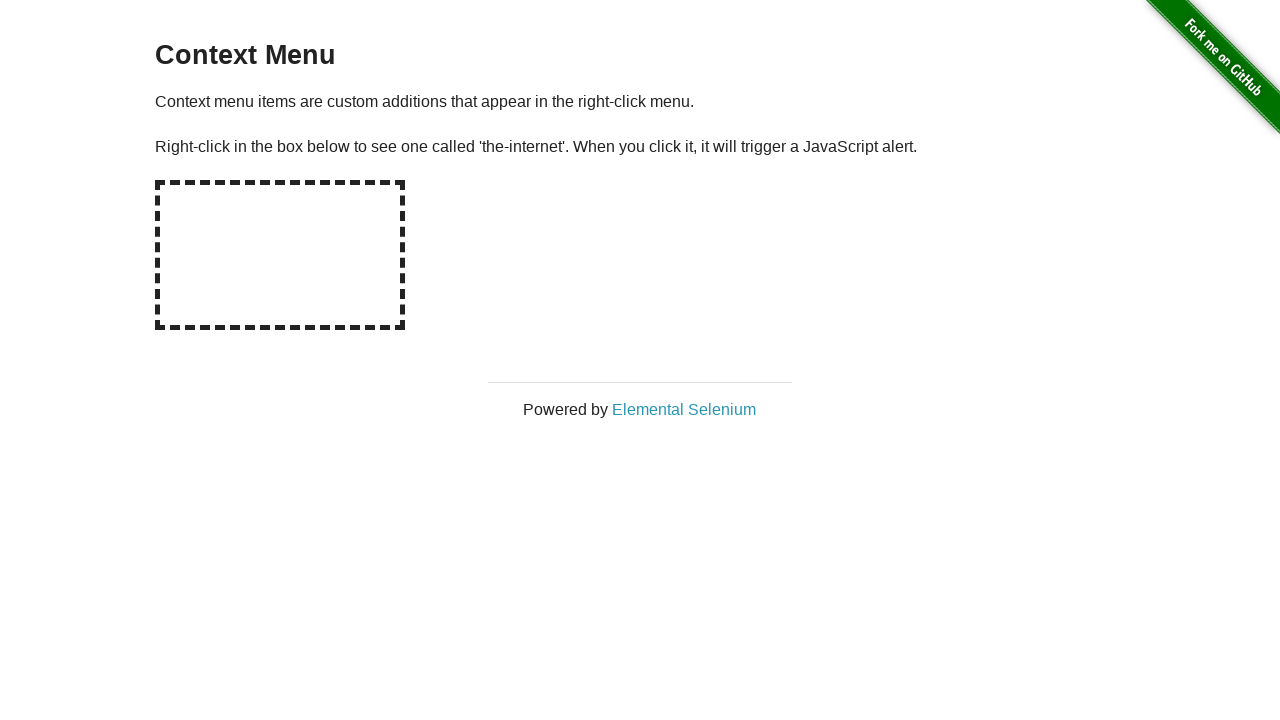